Tests password validation with mixed case letters and asterisks (8 chars), expecting "Invalid"

Starting URL: https://testpages.eviltester.com/styled/apps/7charval/simple7charvalidation.html

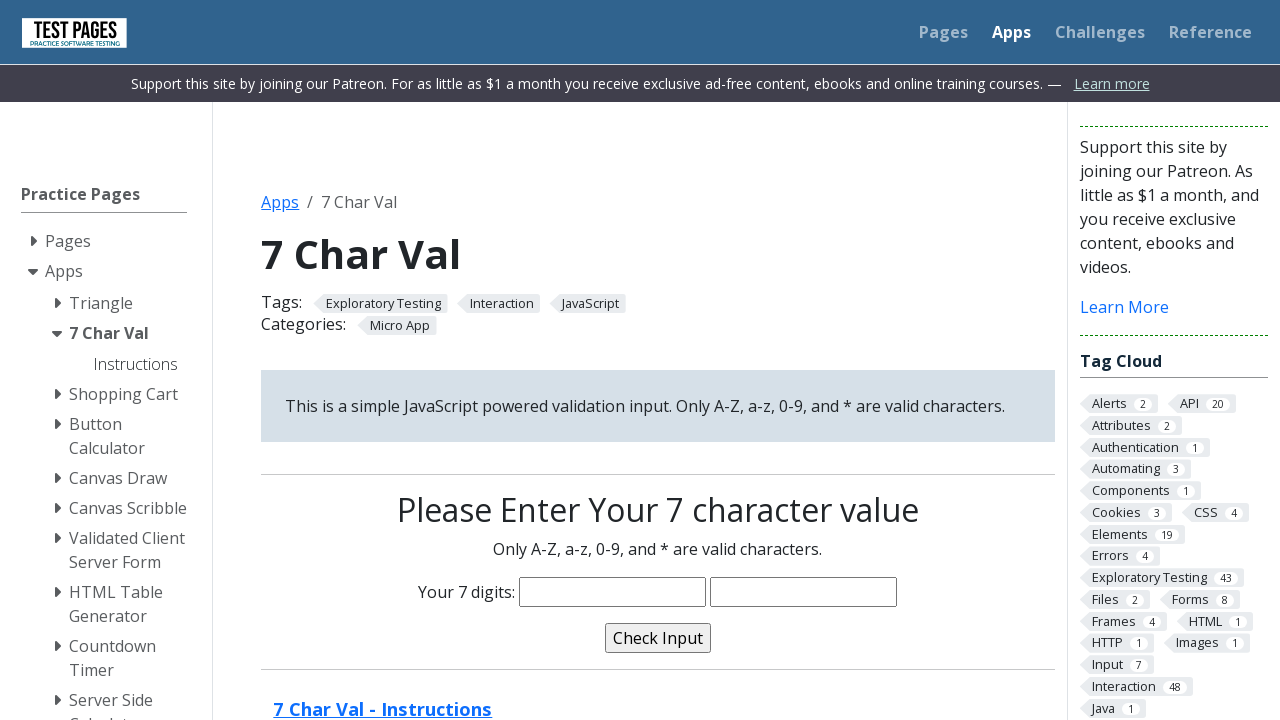

Filled characters field with 'aaAA**a*' (8 chars: mixed case letters and asterisks) on input[name='characters']
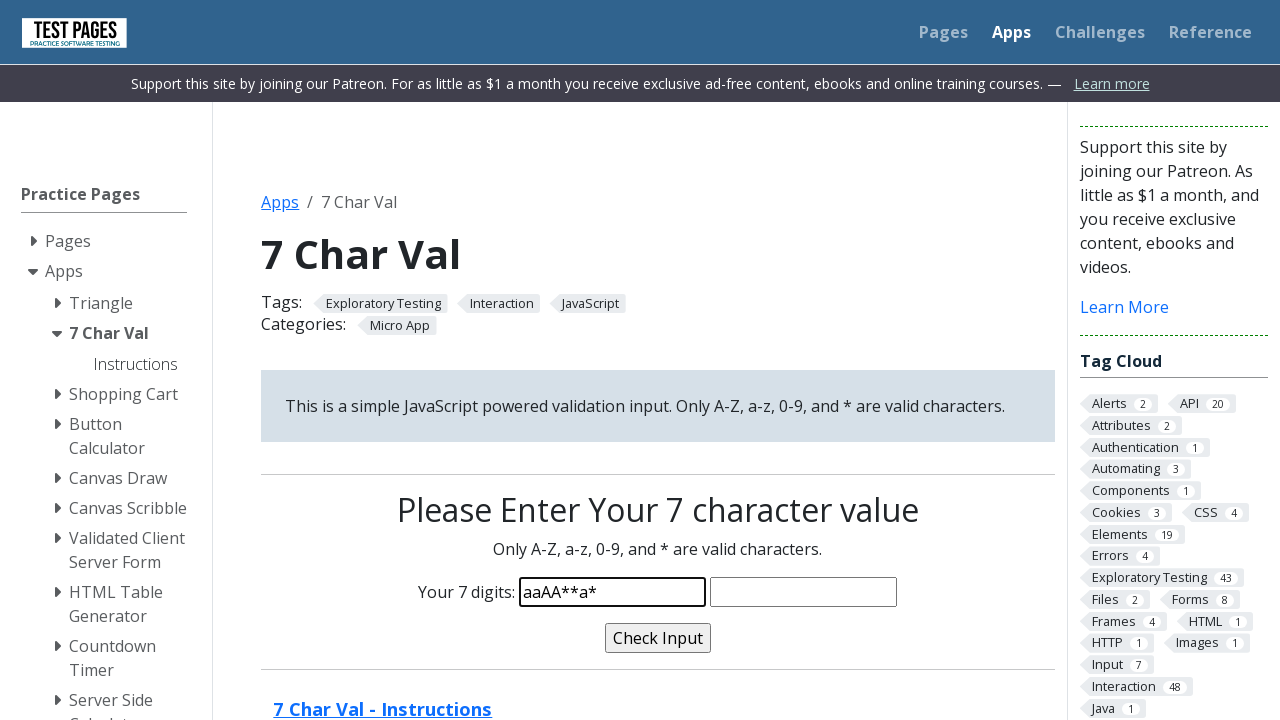

Clicked validate button at (658, 638) on input[name='validate']
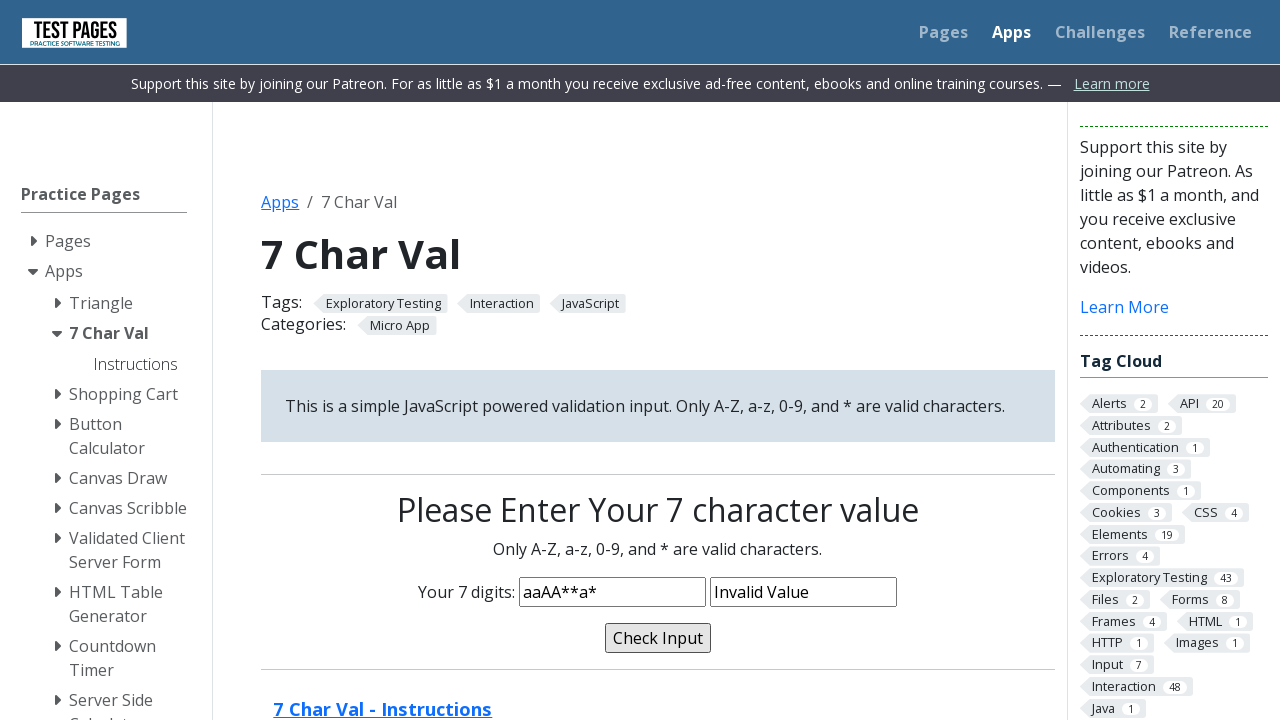

Validation message appeared on page
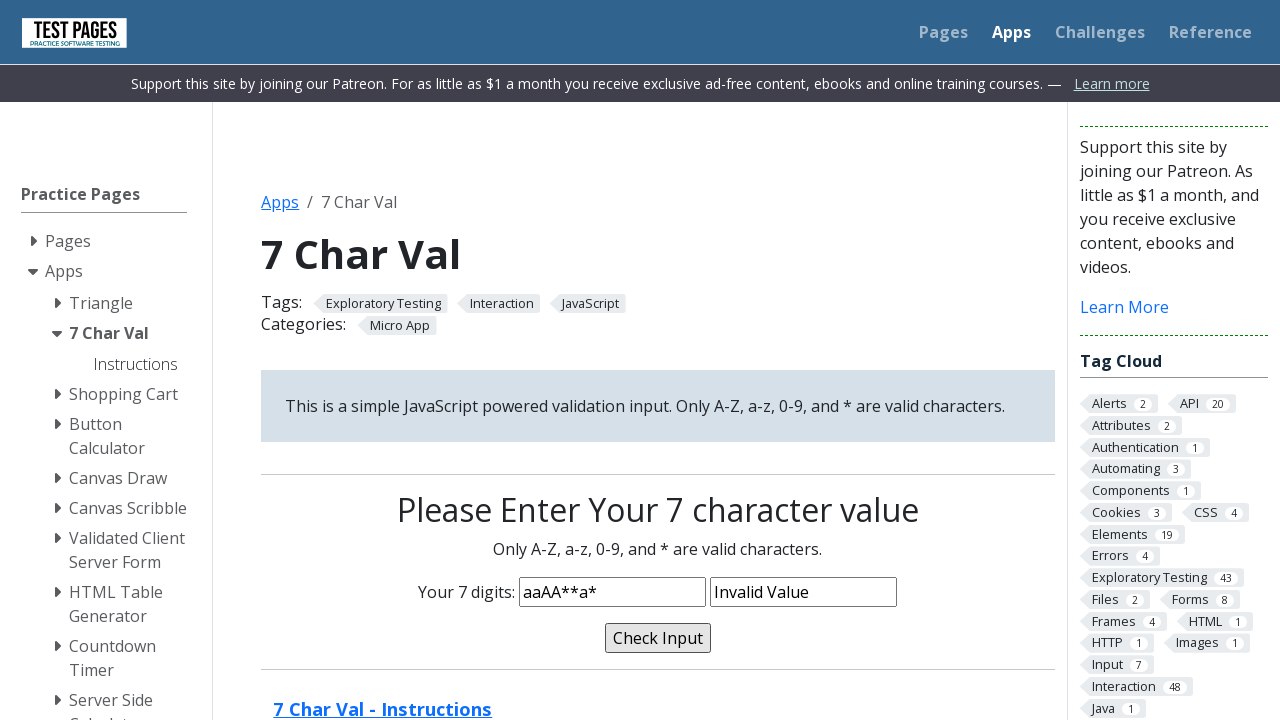

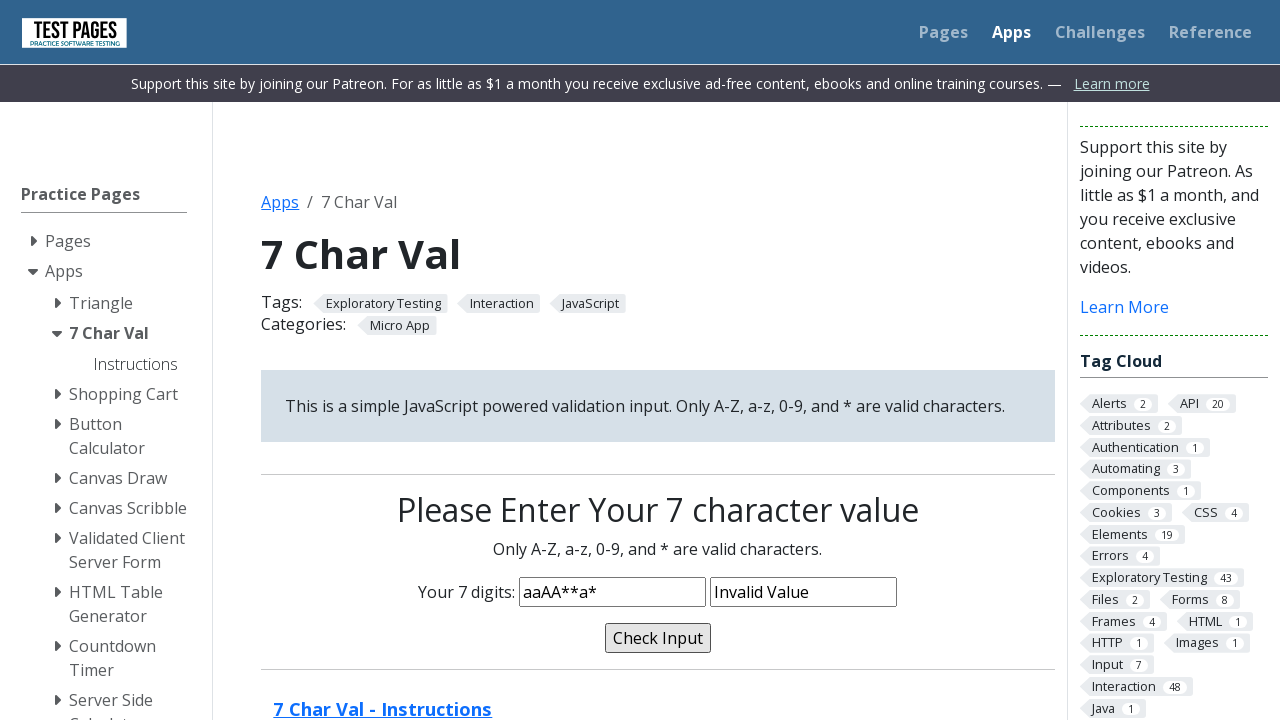